Tests the vegetable/fruit shopping page by searching for products containing "ca", verifying 4 products are displayed, adding items to cart, and specifically adding Cashews to cart

Starting URL: https://rahulshettyacademy.com/seleniumPractise/#/

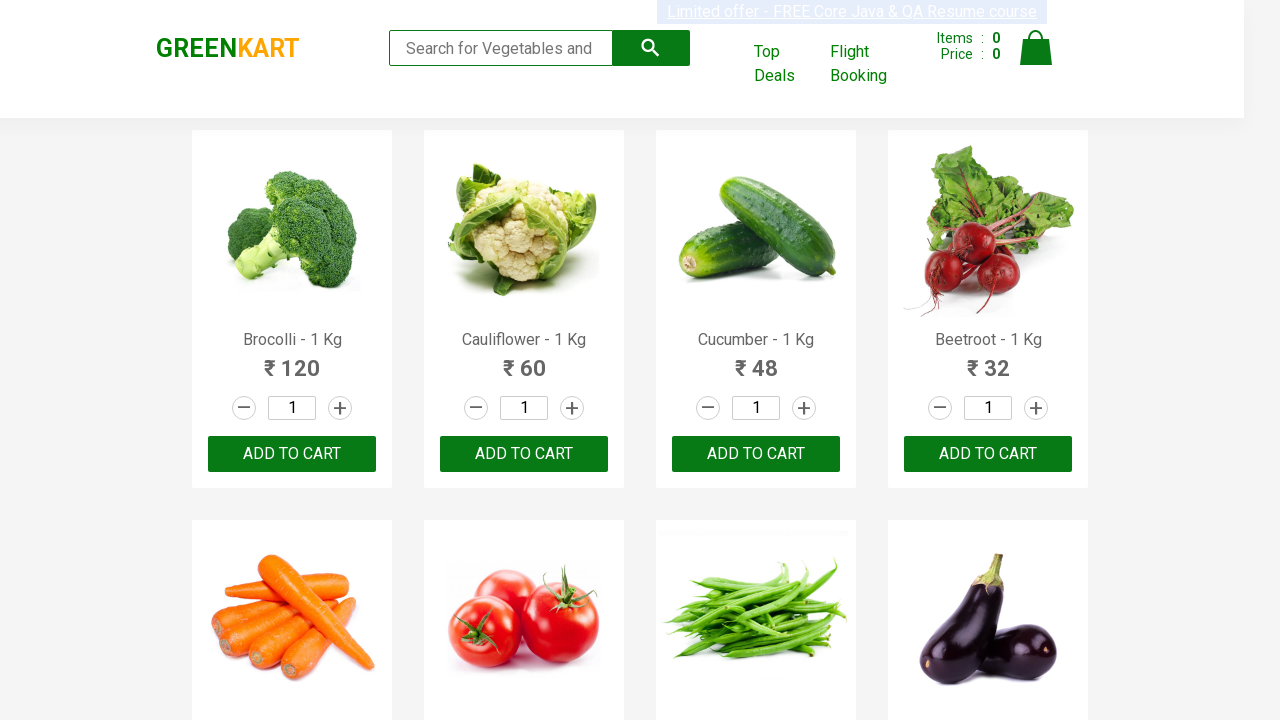

Filled search box with 'ca' on .search-keyword
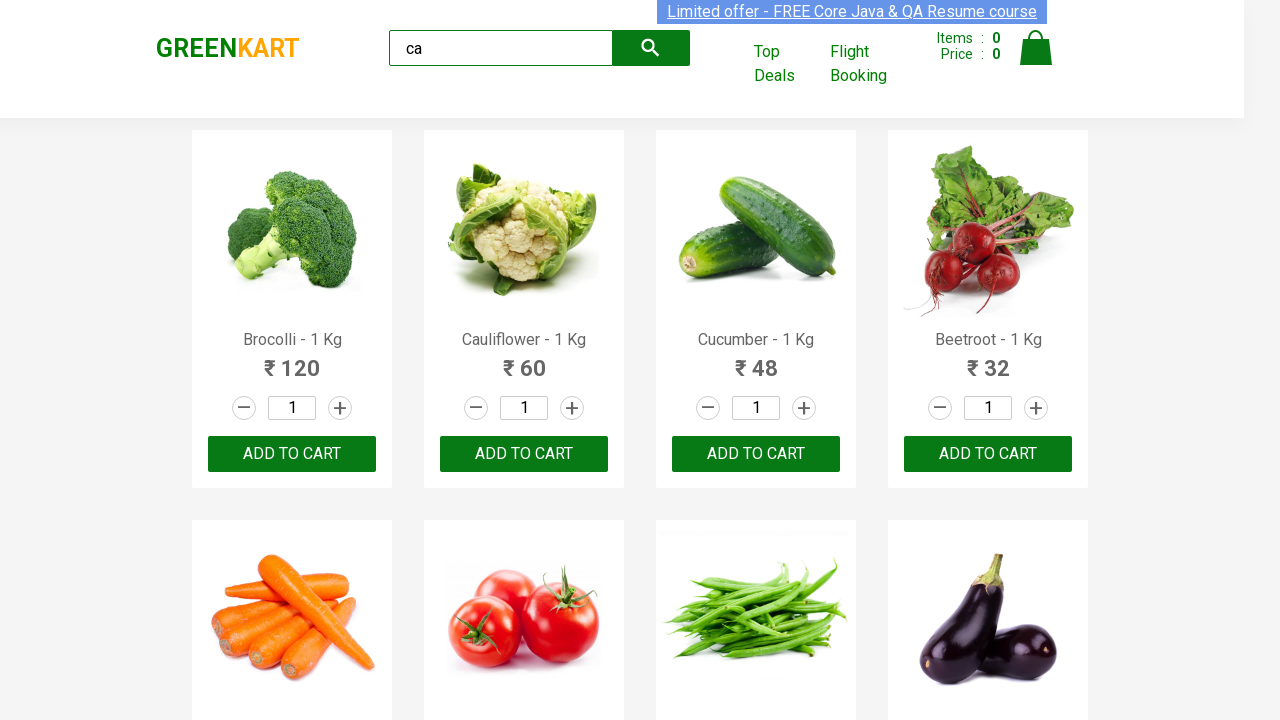

Waited 2 seconds for search results to load
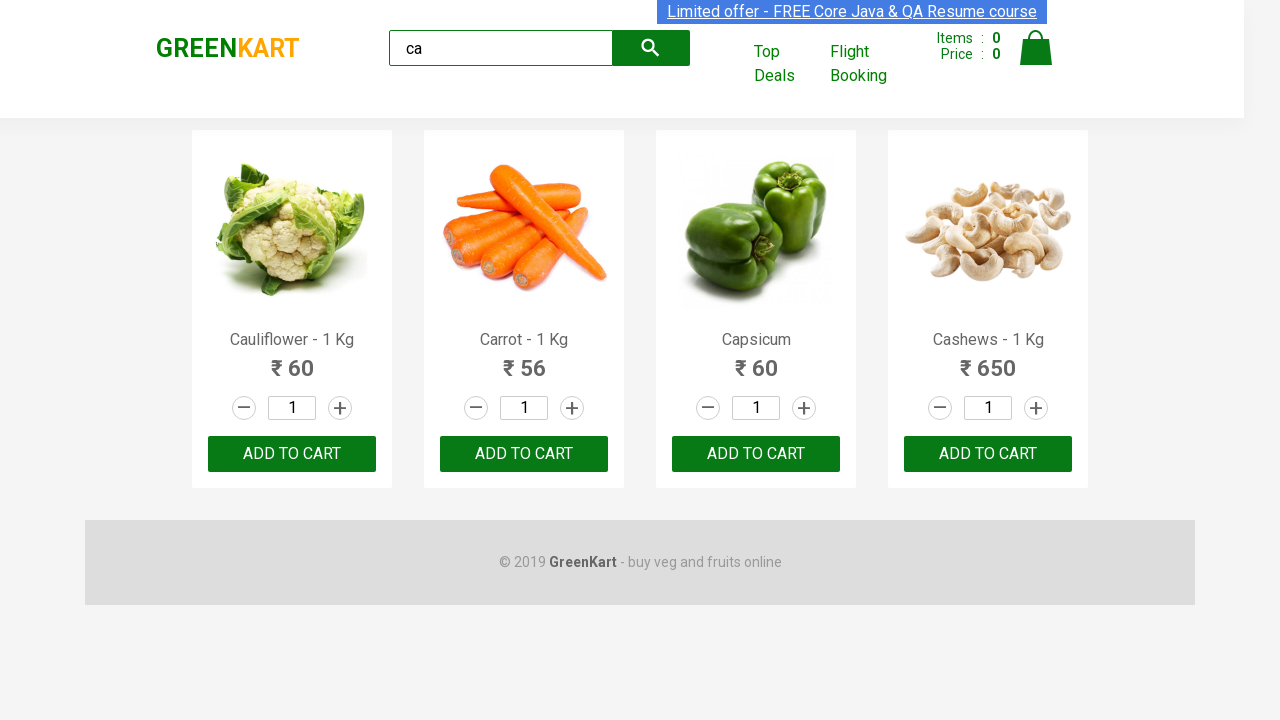

Verified 4 visible products are displayed
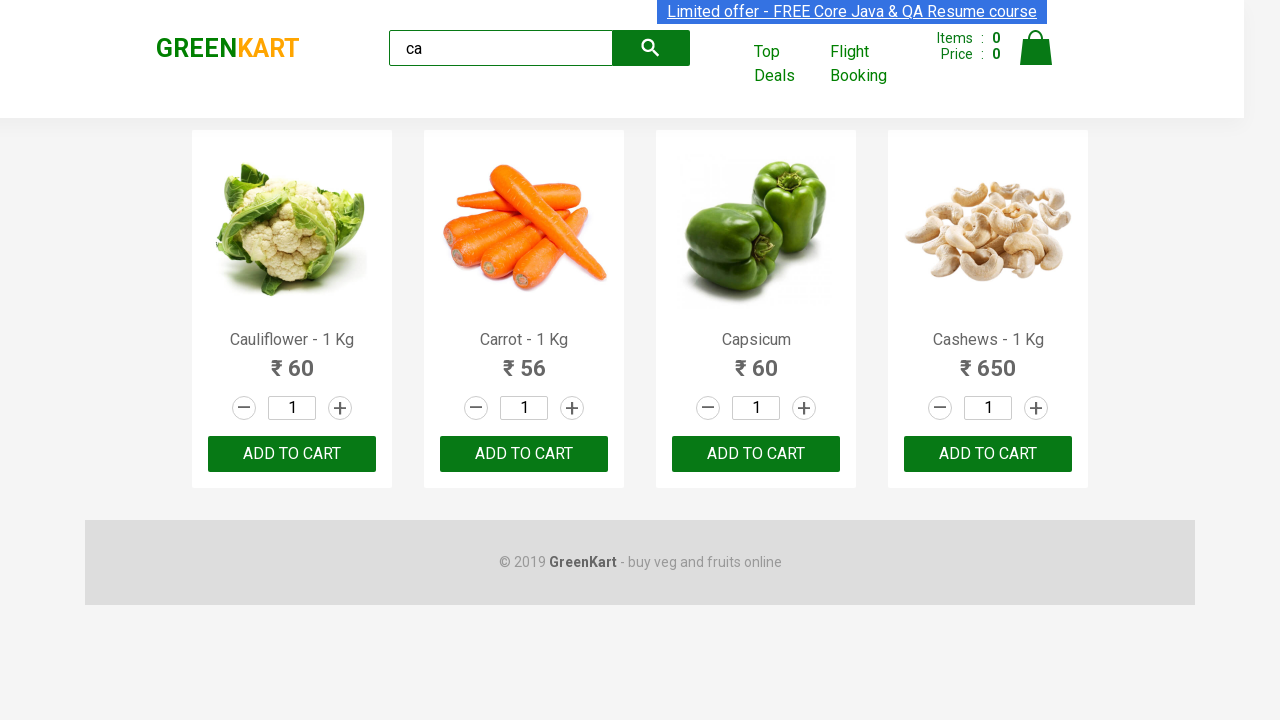

Verified products container has 4 products
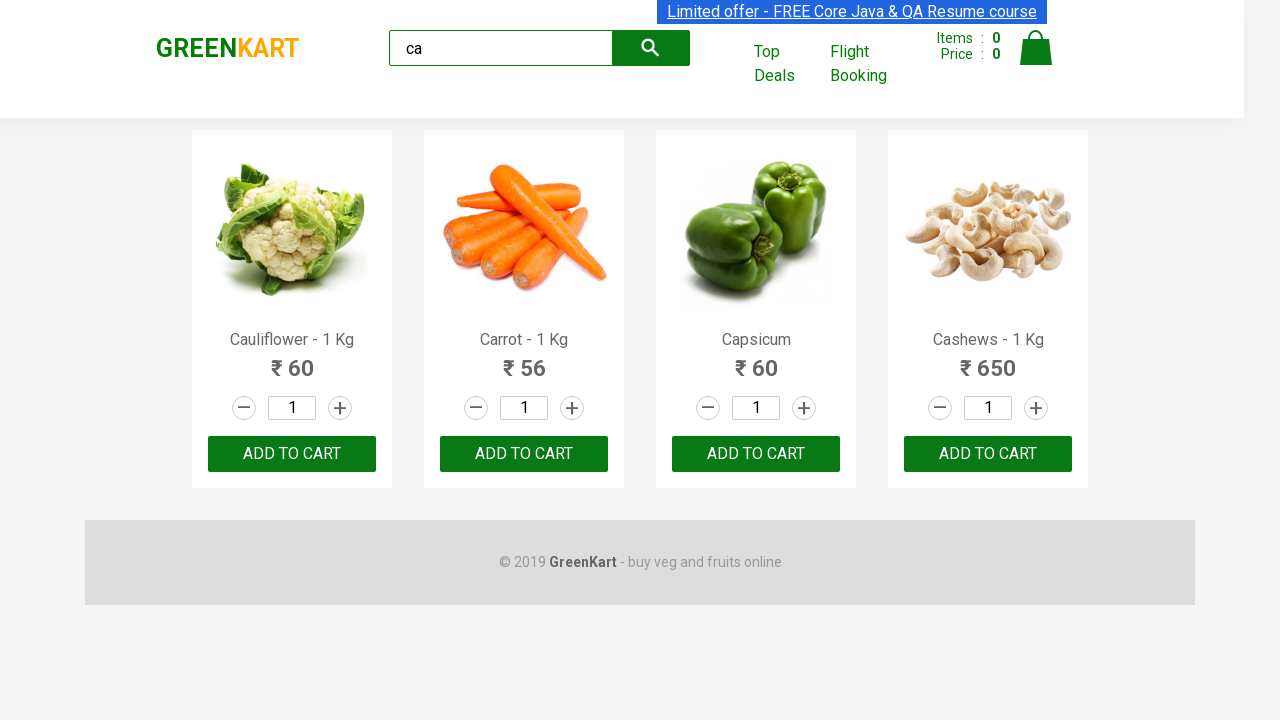

Clicked CART button on the second product at (524, 454) on .products .product >> nth=1 >> button:has-text('CART')
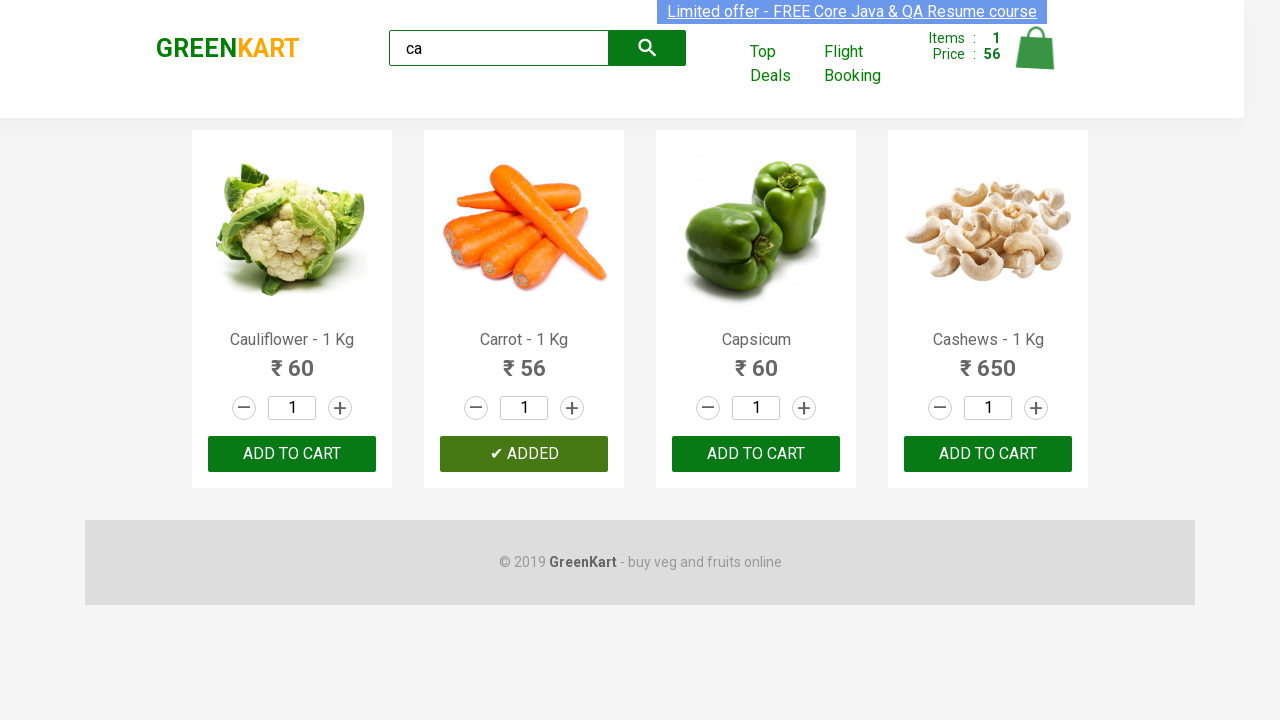

Found and added Cashews to cart at (988, 454) on .products .product >> nth=3 >> button
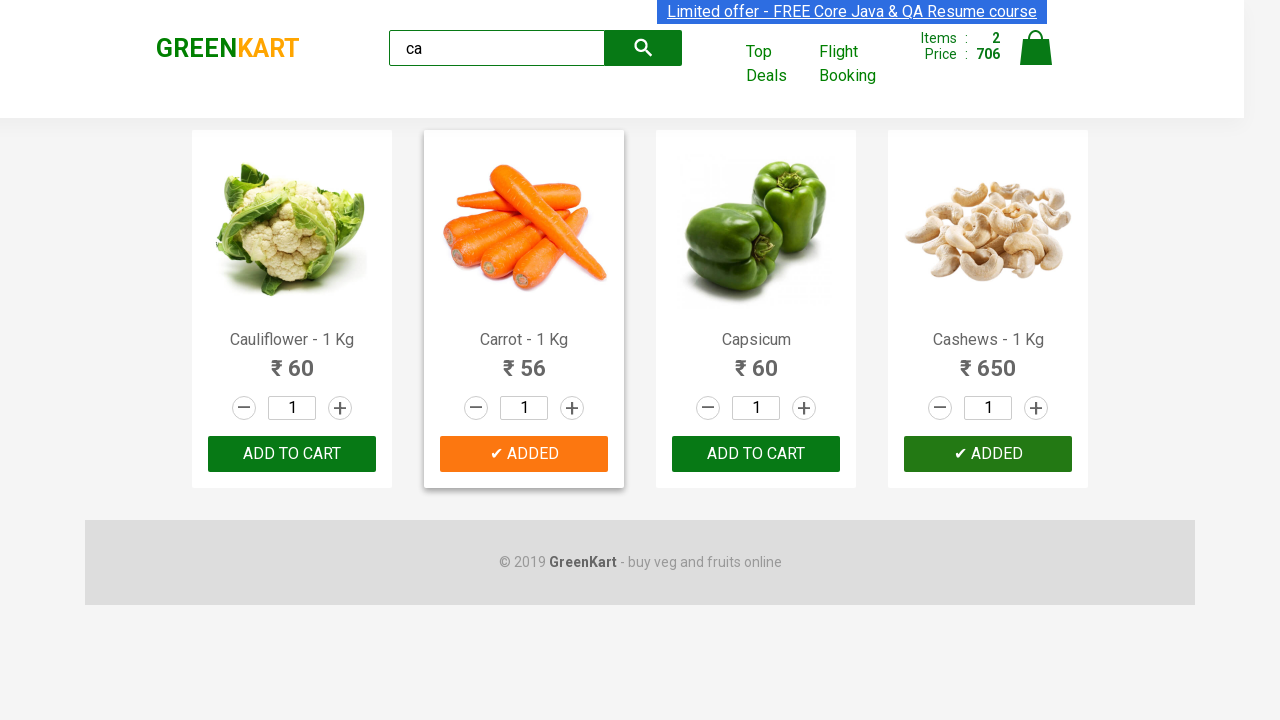

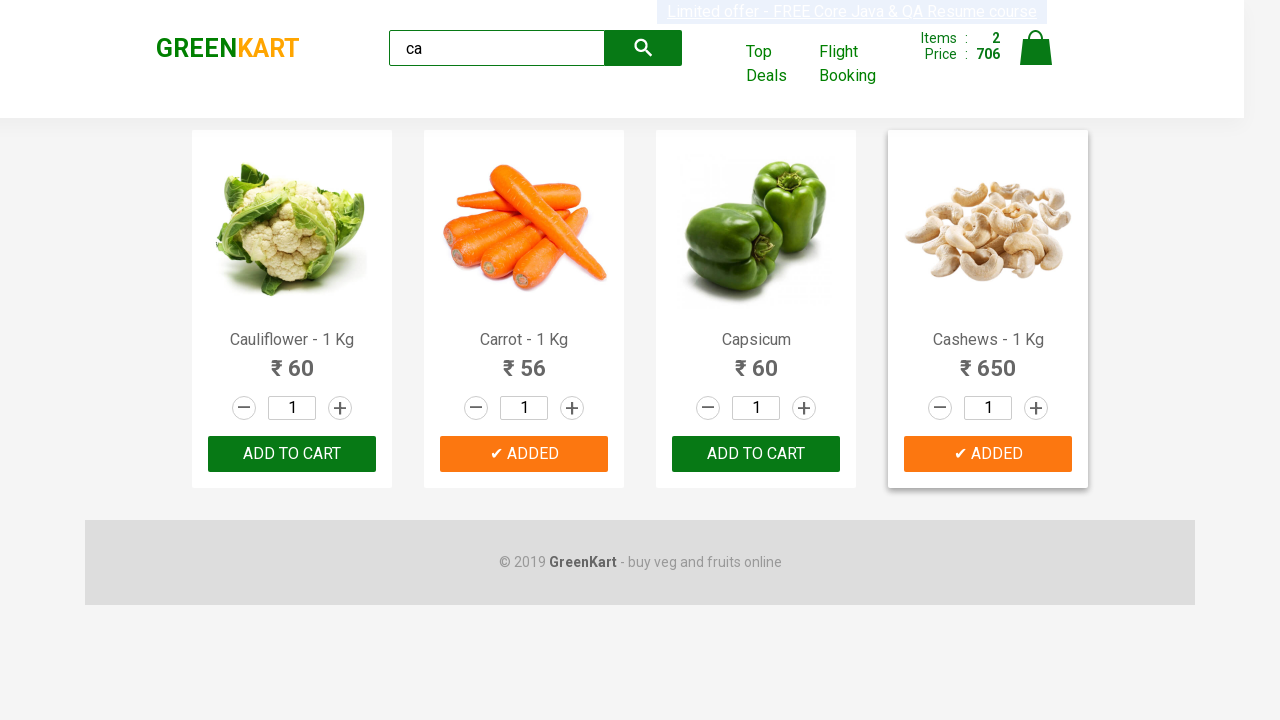